Tests radio button functionality by clicking each color radio button (blue, red, yellow, black) and verifying selection, then checks that the green radio button is displayed

Starting URL: https://practice.expandtesting.com/radio-buttons

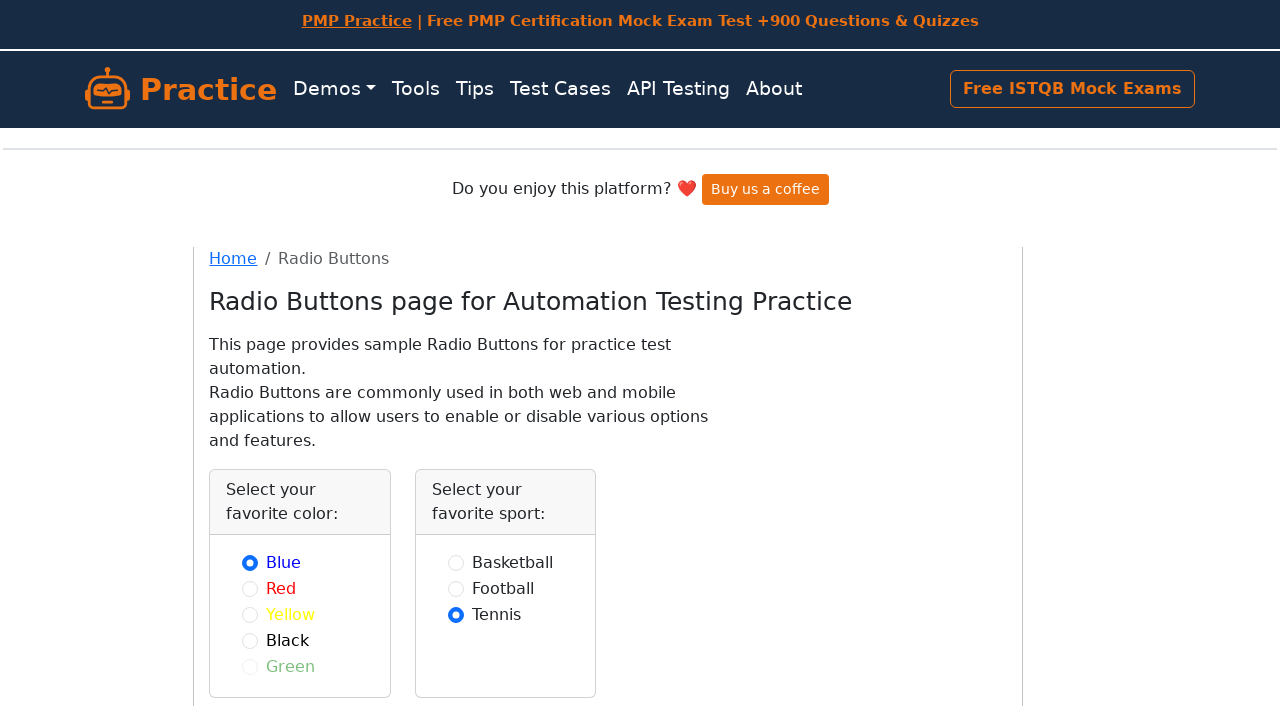

Clicked blue radio button at (250, 562) on #blue
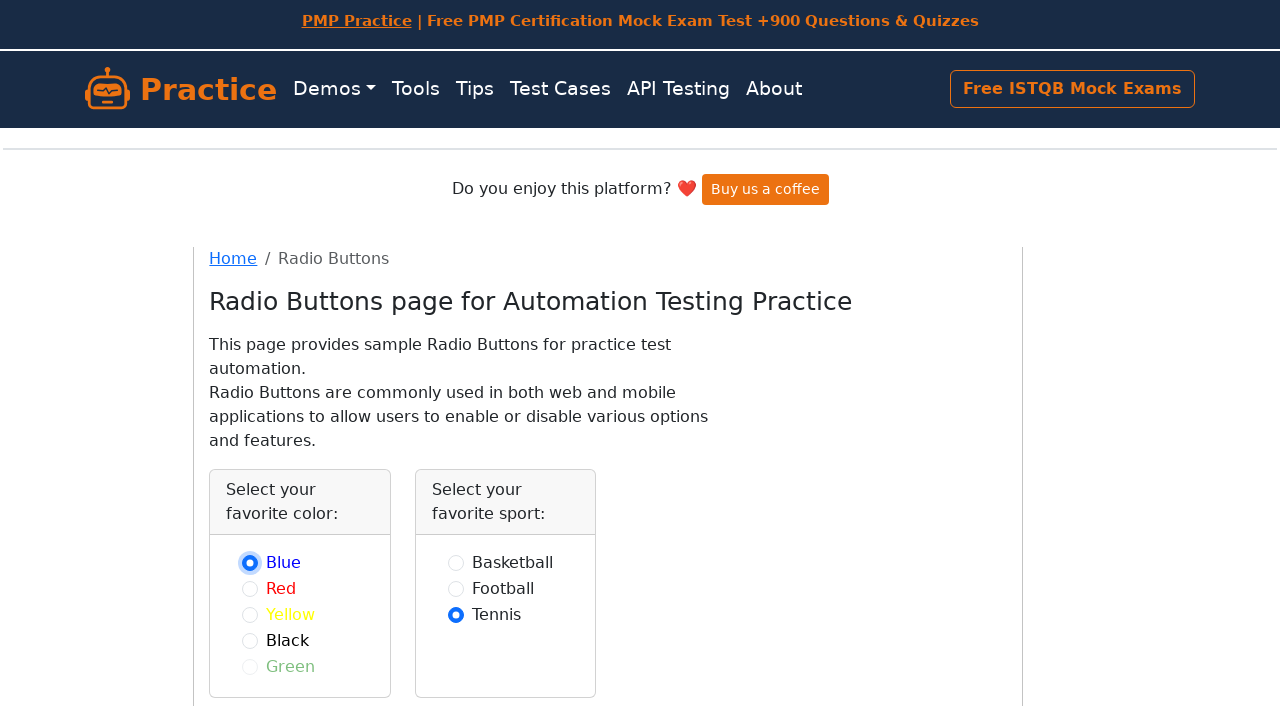

Verified blue radio button is selected
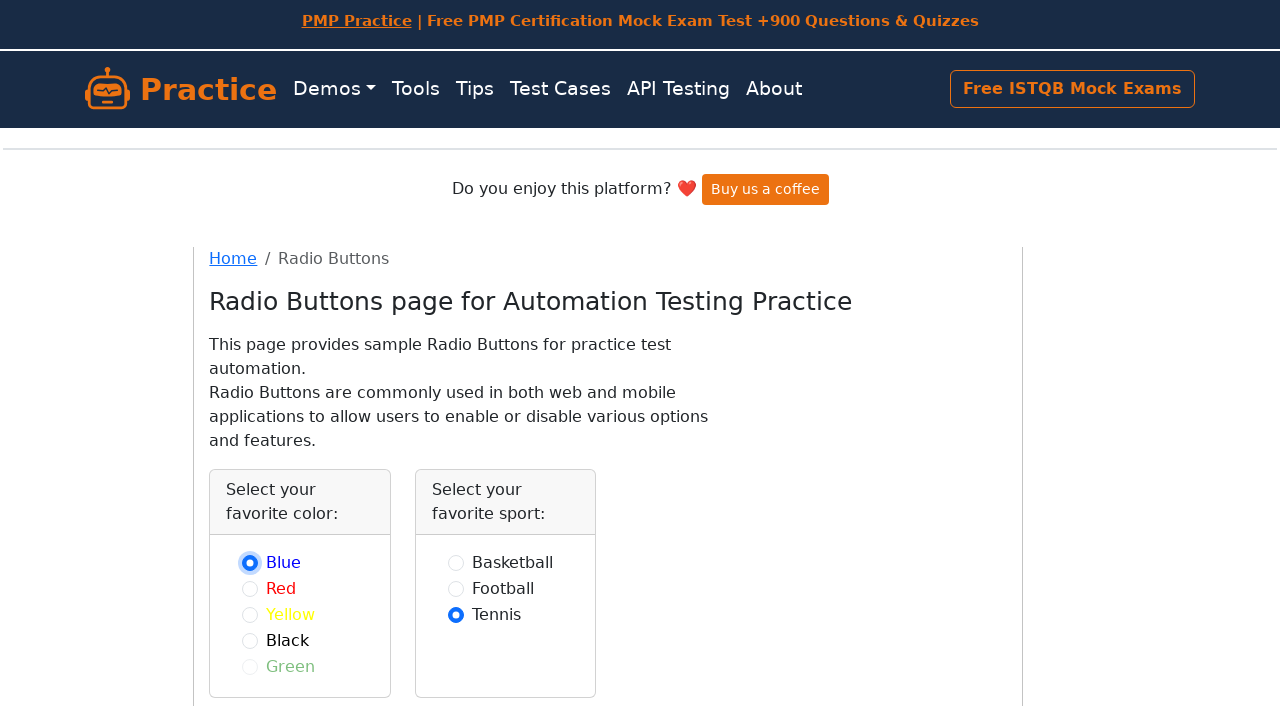

Clicked red radio button at (250, 588) on #red
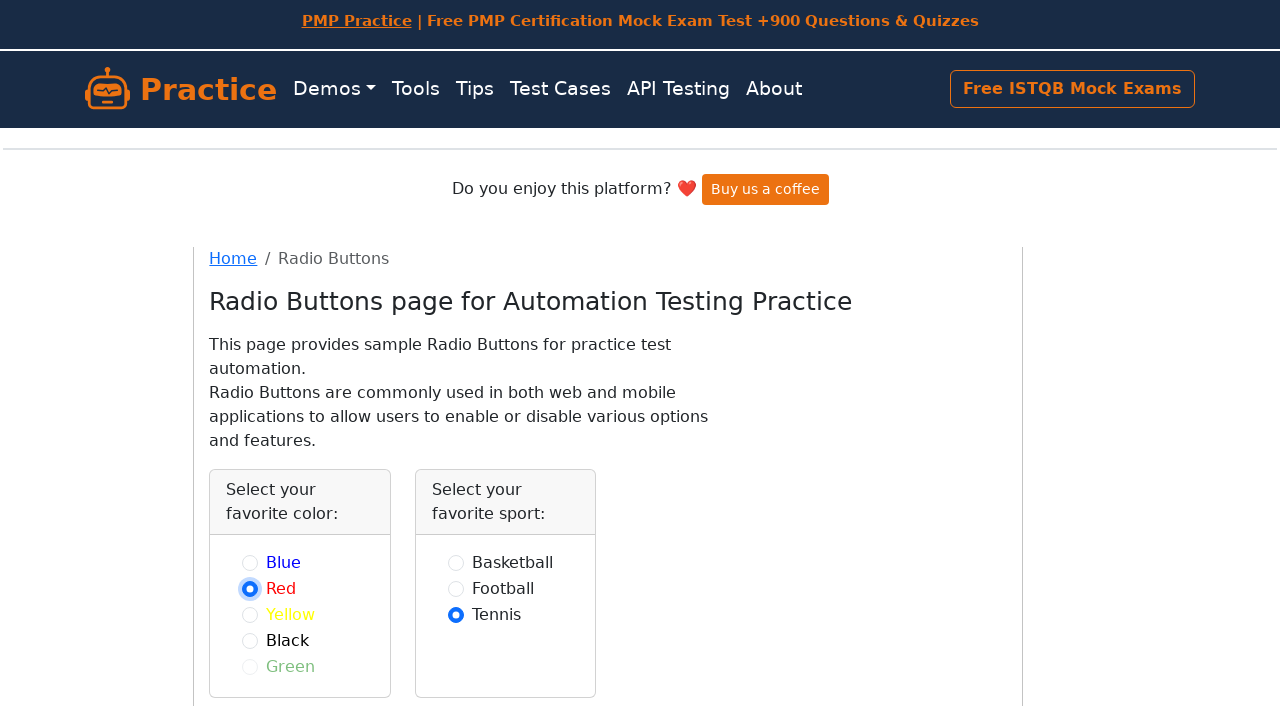

Verified red radio button is selected
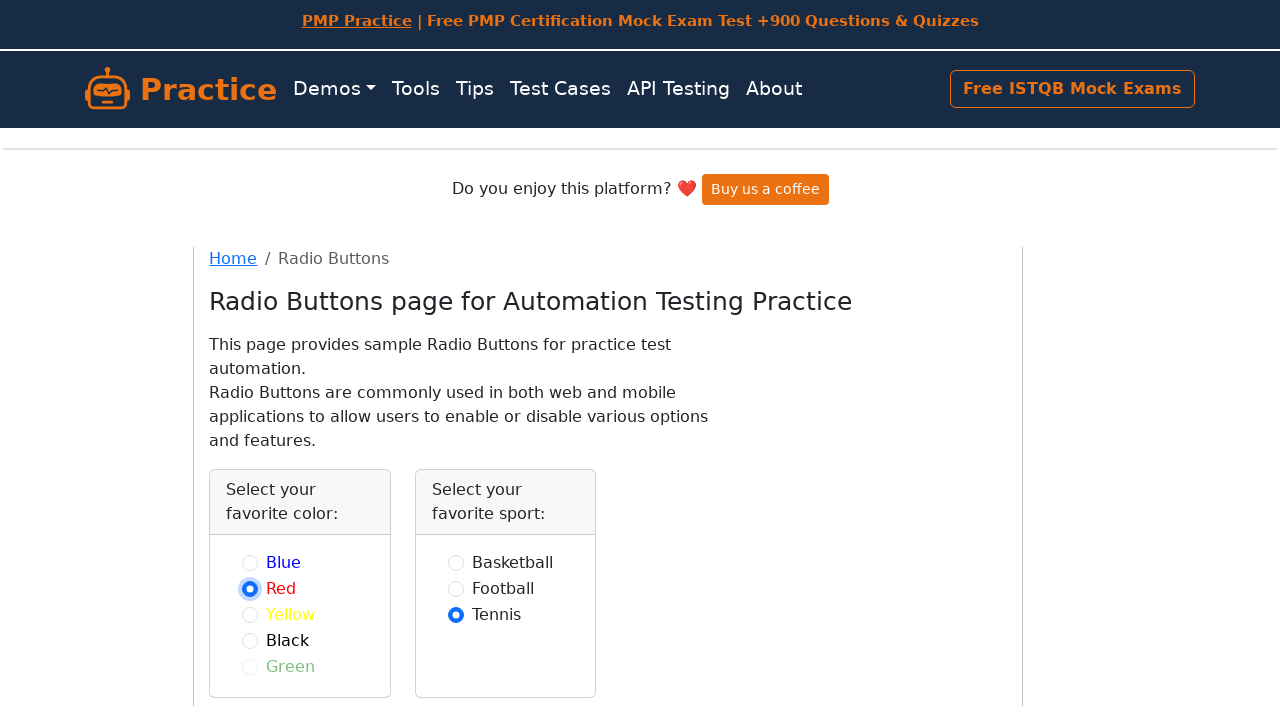

Clicked yellow radio button at (250, 614) on #yellow
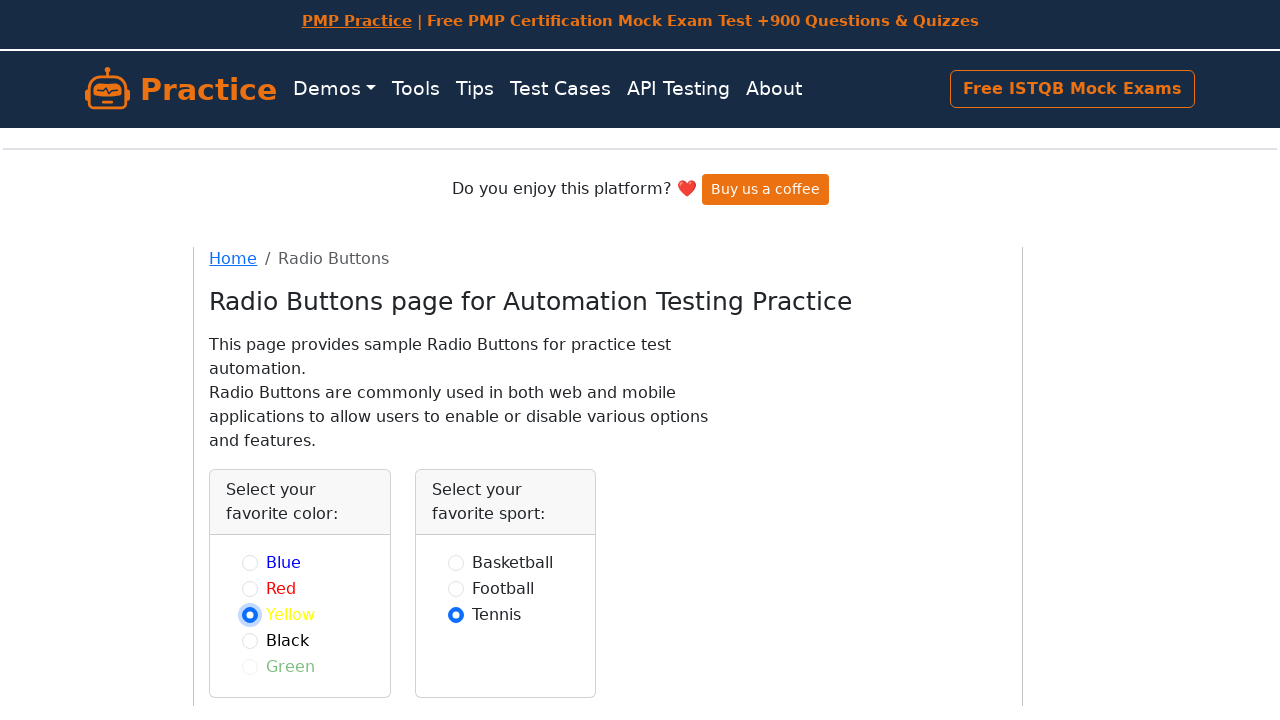

Verified yellow radio button is selected
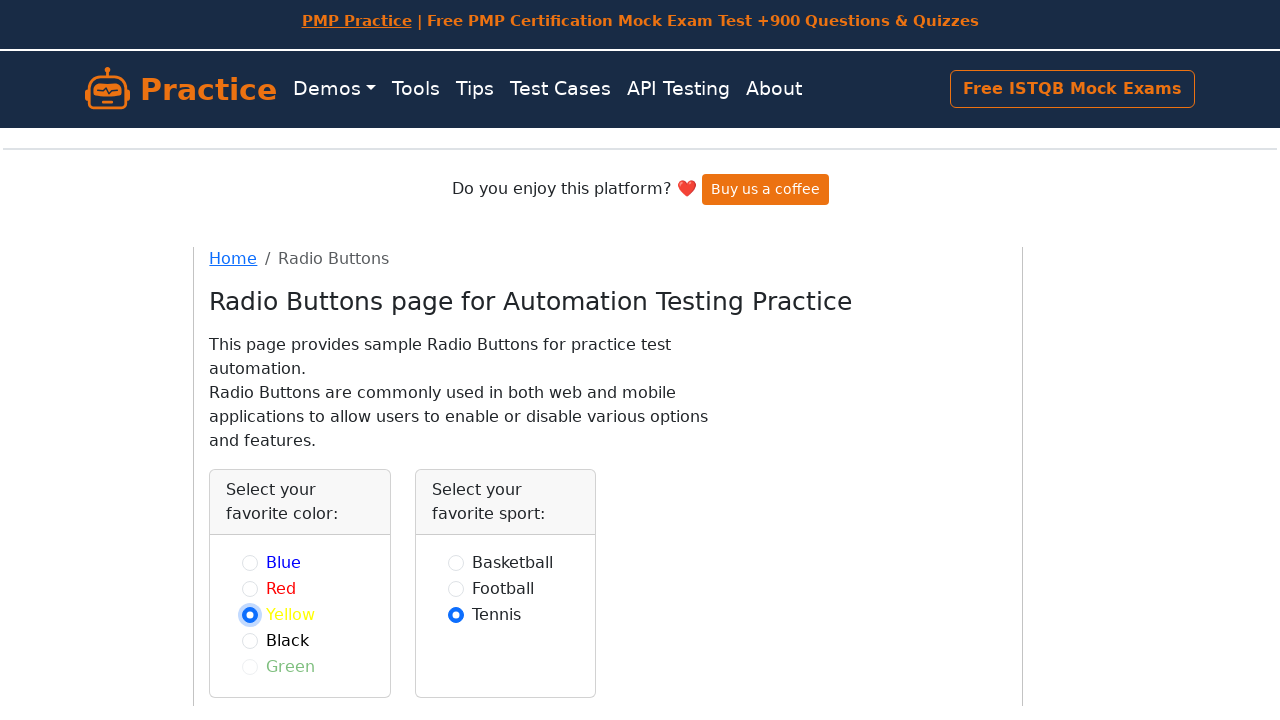

Clicked black radio button at (250, 640) on #black
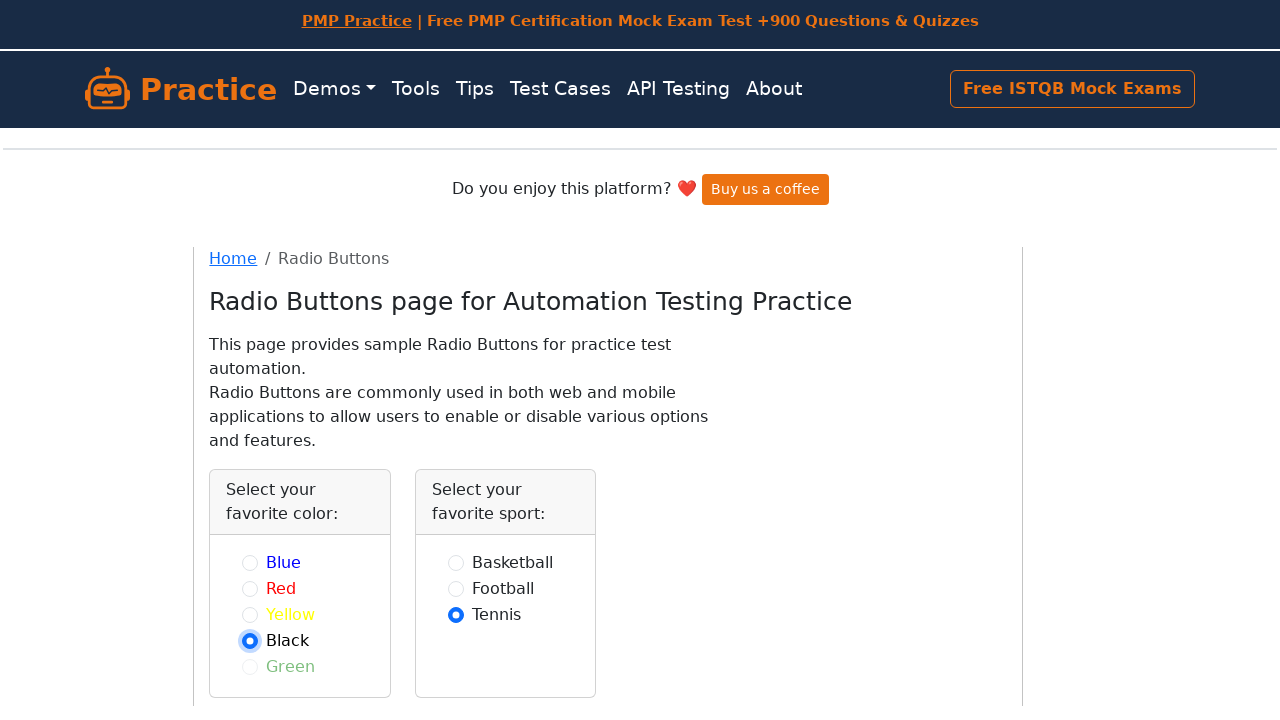

Verified black radio button is selected
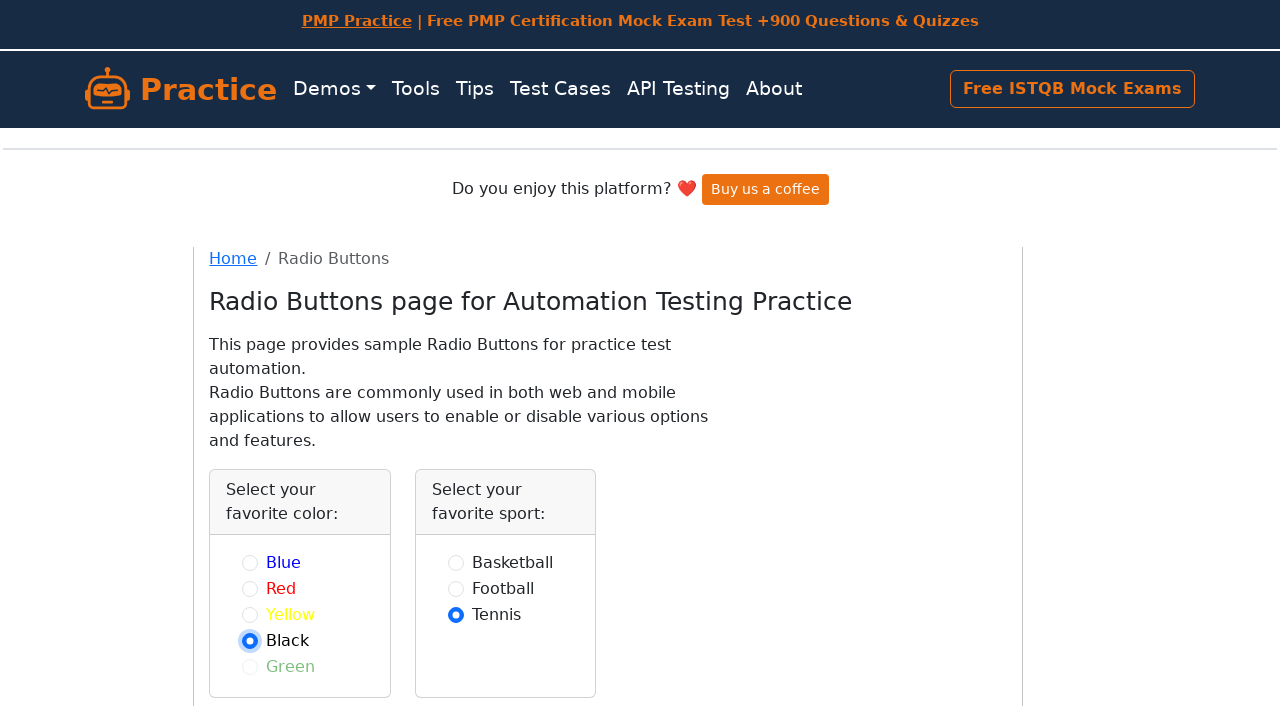

Verified green radio button is displayed
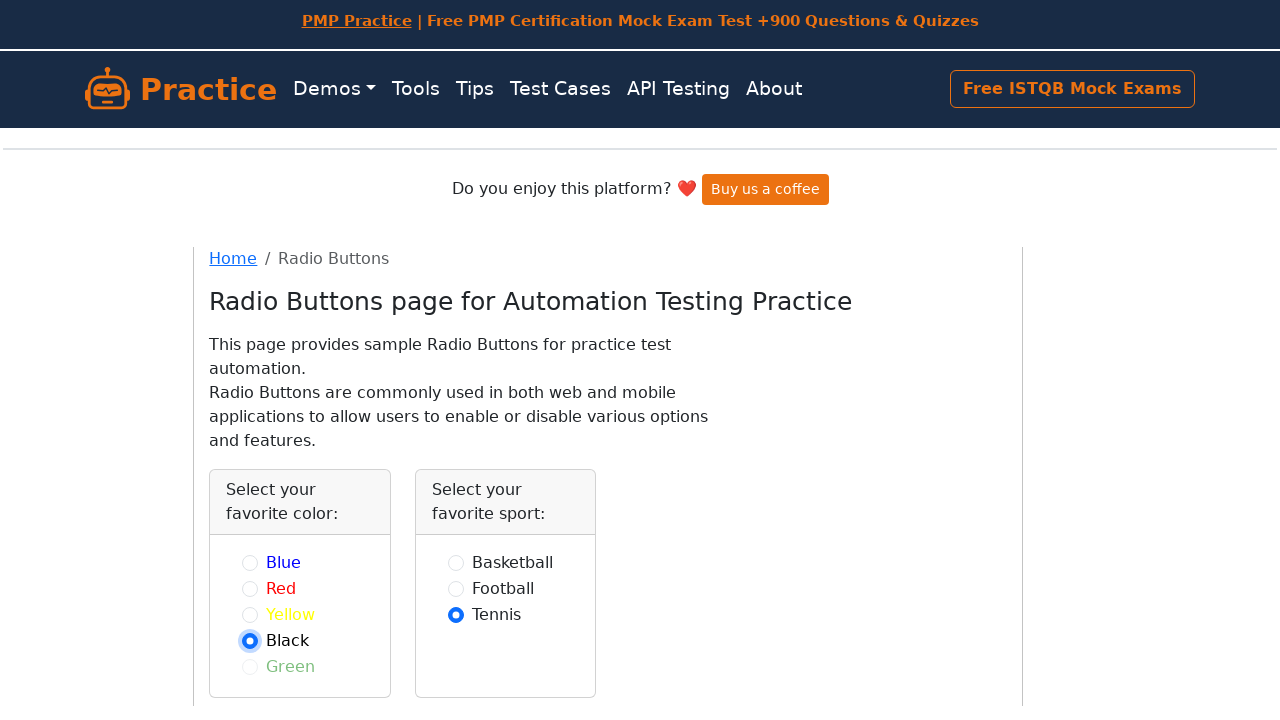

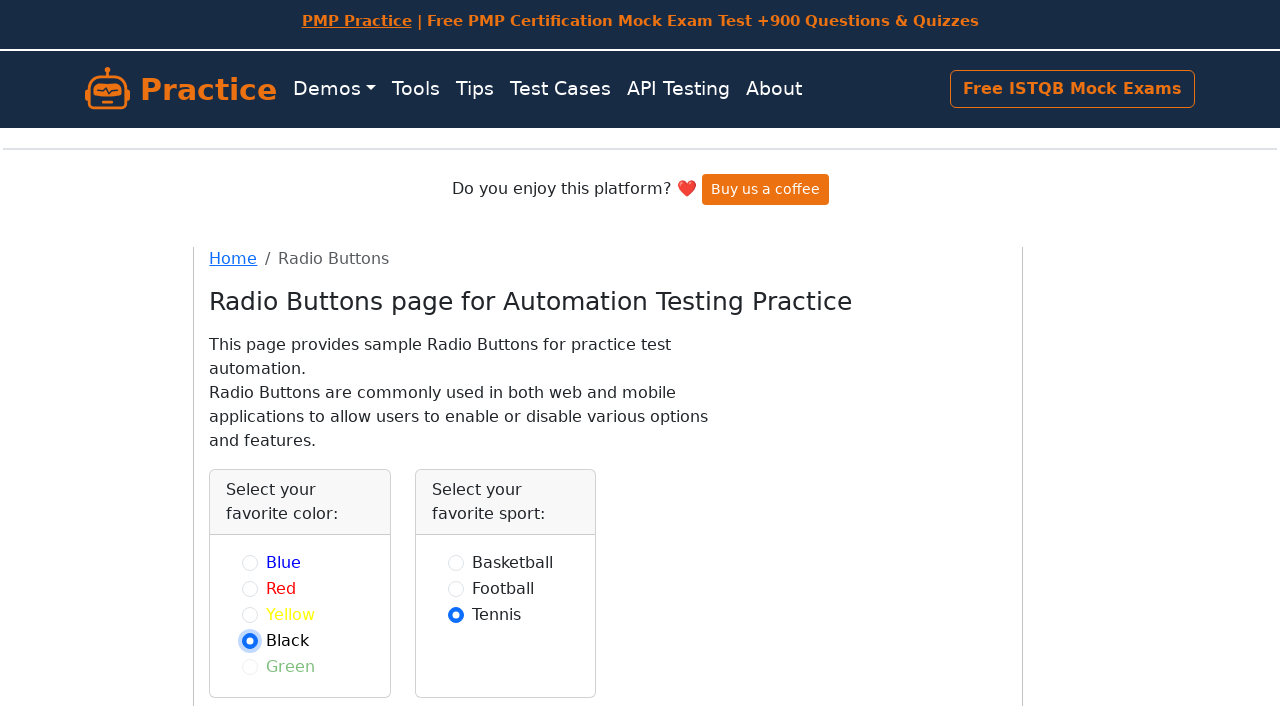